Tests clicking on shop text button/link

Starting URL: https://tide.com/en-us

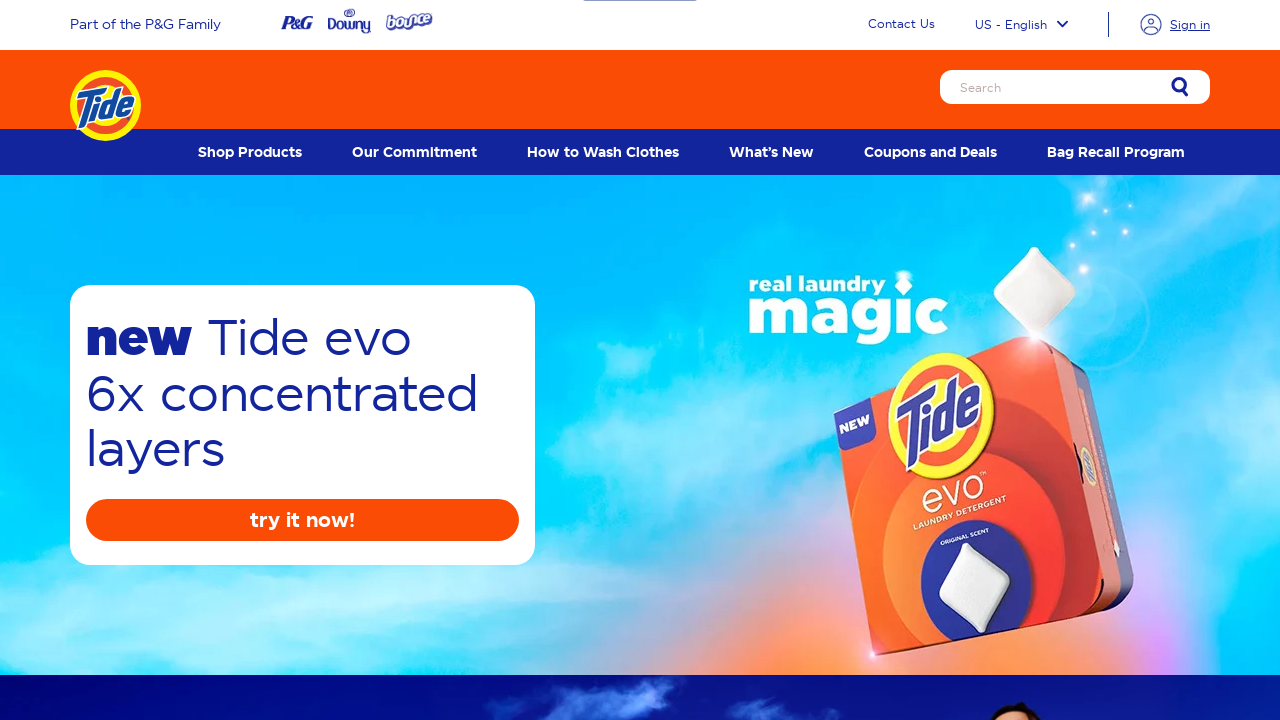

Navigated to https://tide.com/en-us
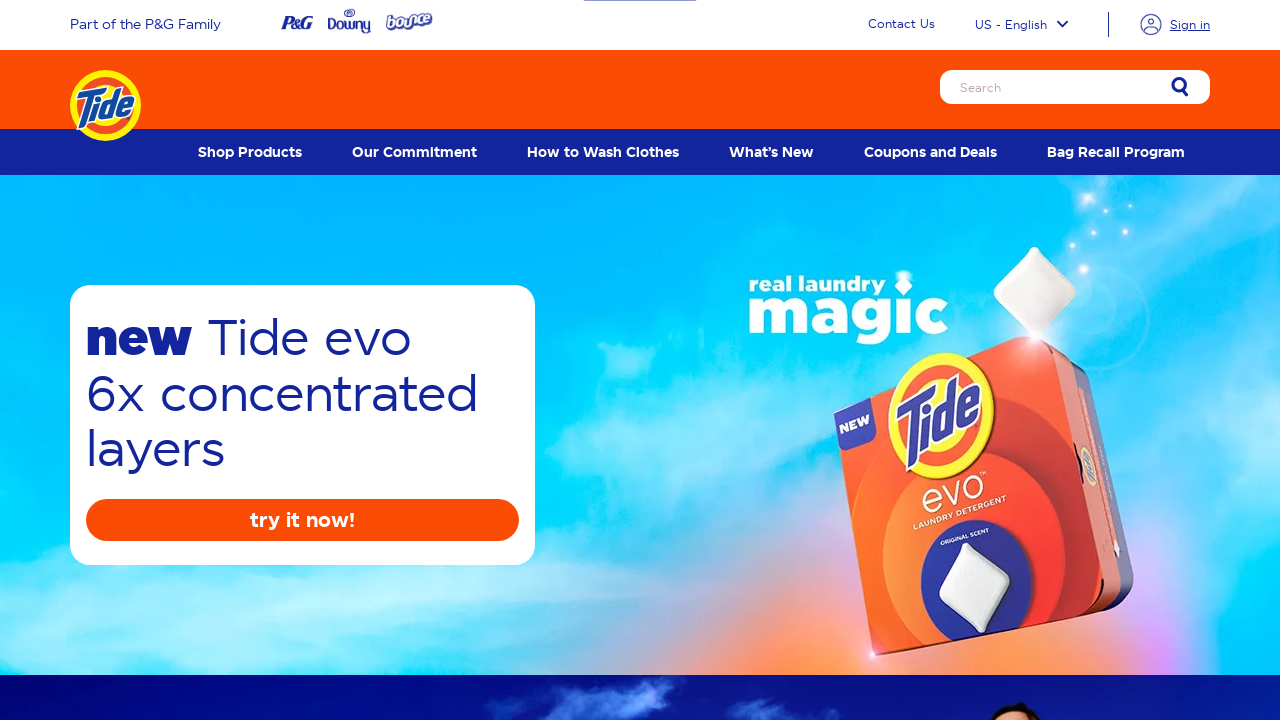

Clicked on Shop text button/link at (250, 152) on text=Shop
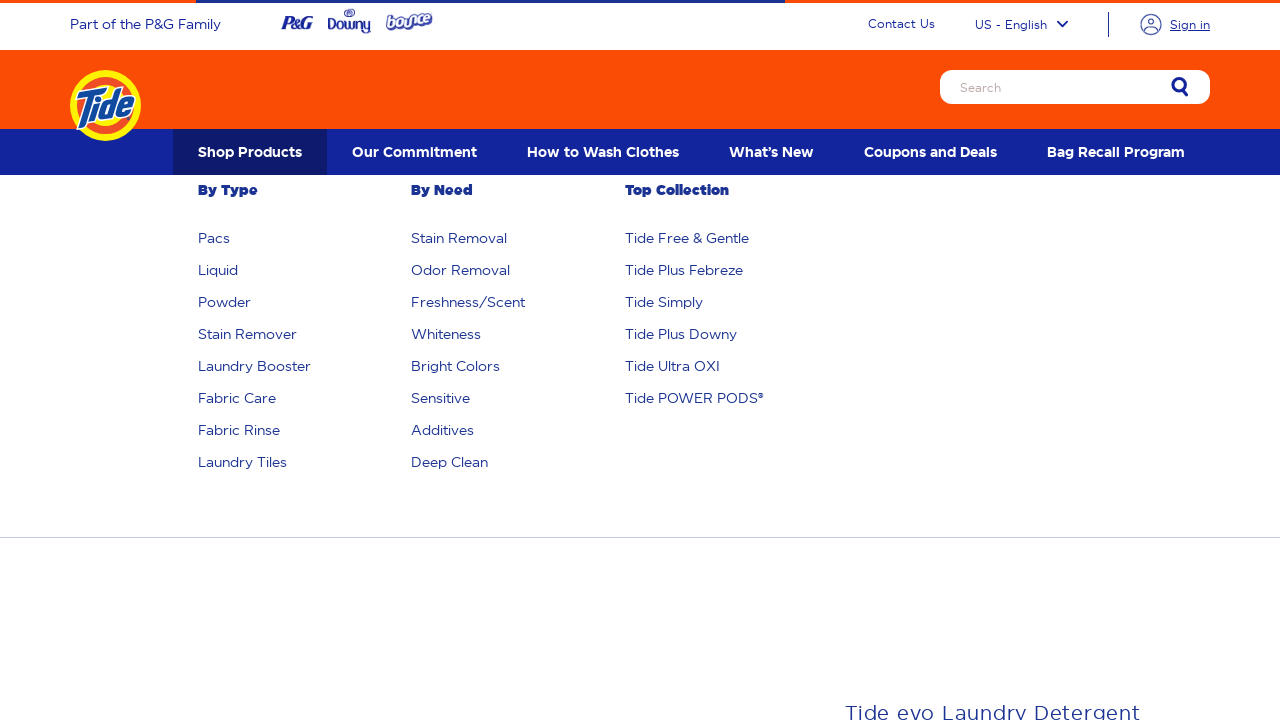

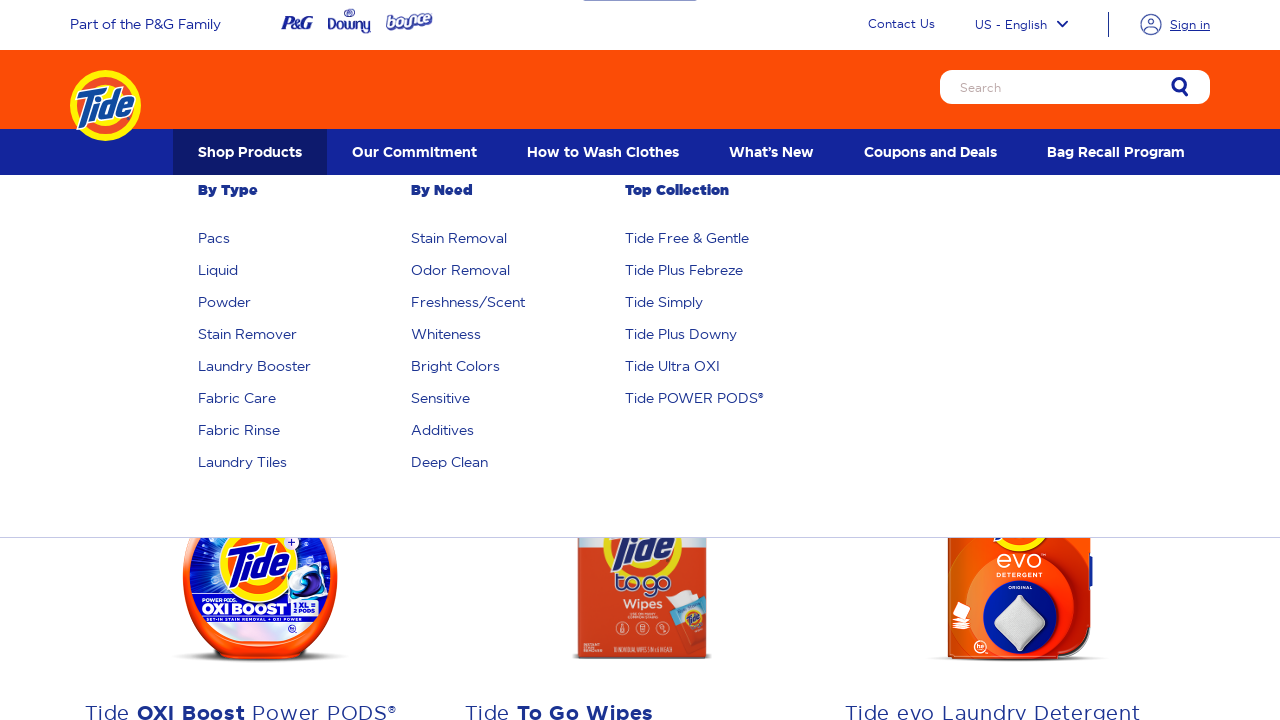